Tests drag-and-drop functionality by switching to an iframe and dragging a draggable element onto a droppable target on the jQuery UI demo page.

Starting URL: https://jqueryui.com/droppable/

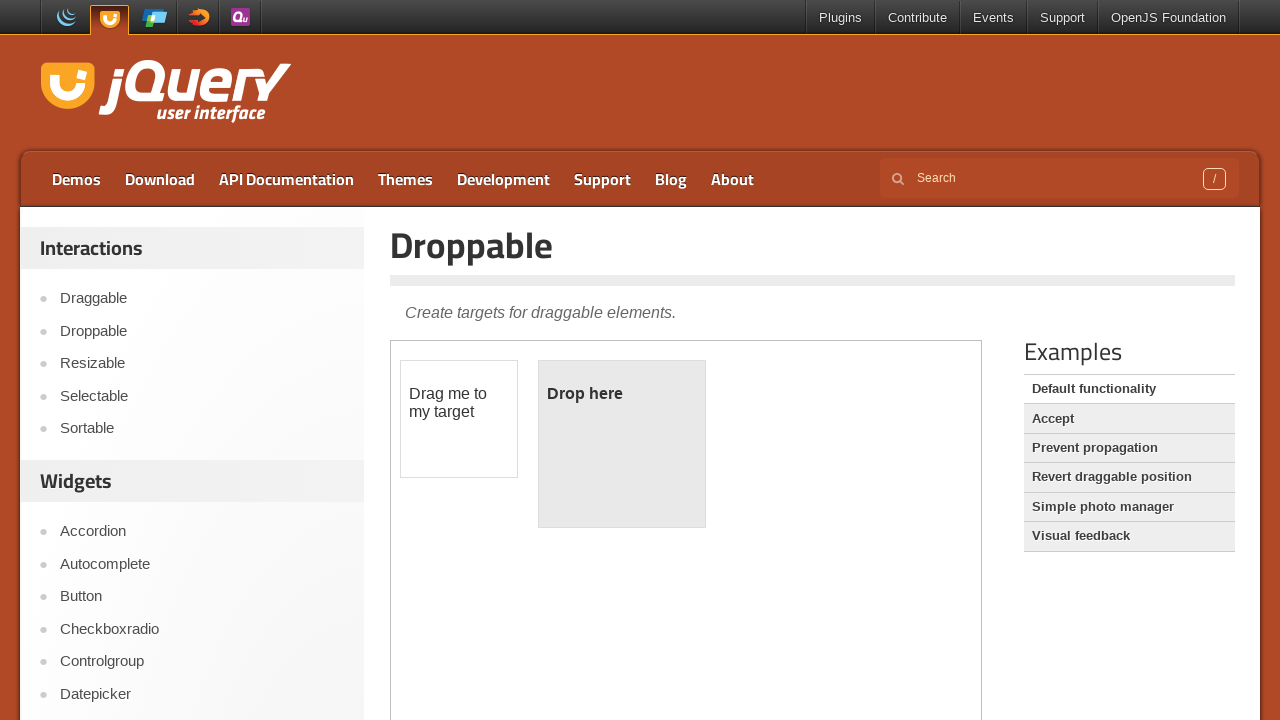

Located the demo iframe
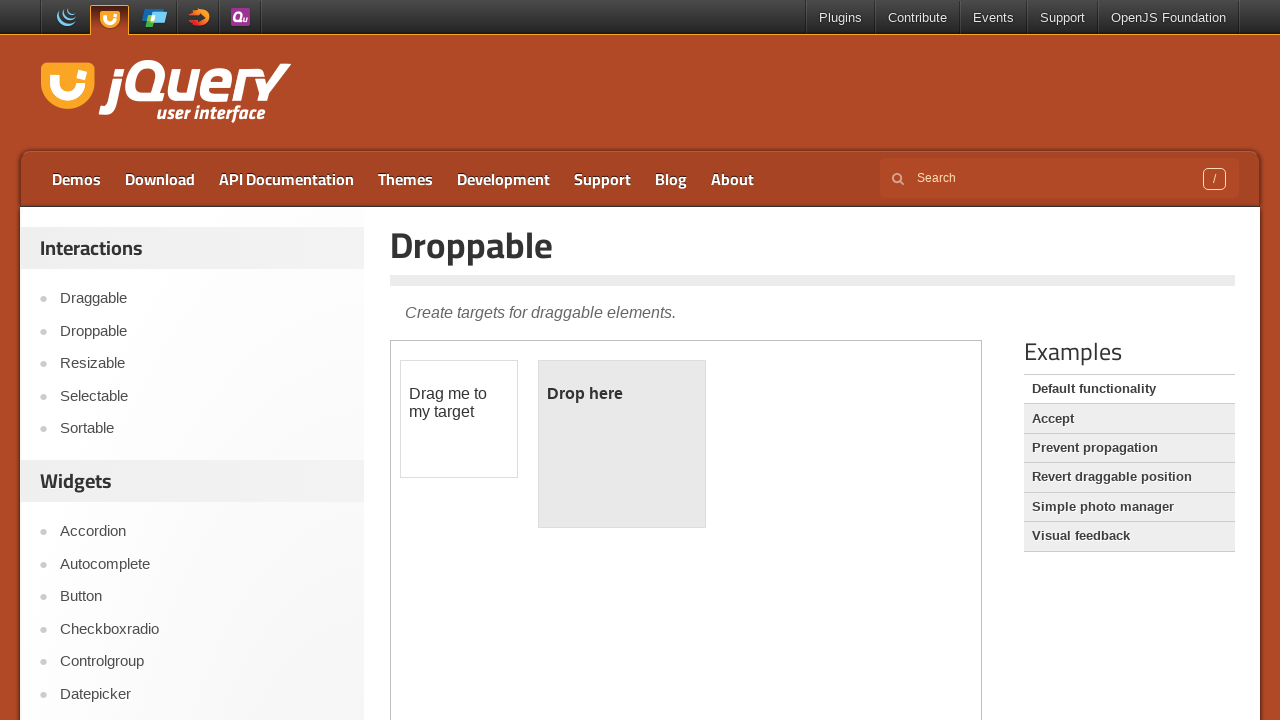

Clicked on the draggable element at (459, 419) on .demo-frame >> internal:control=enter-frame >> #draggable
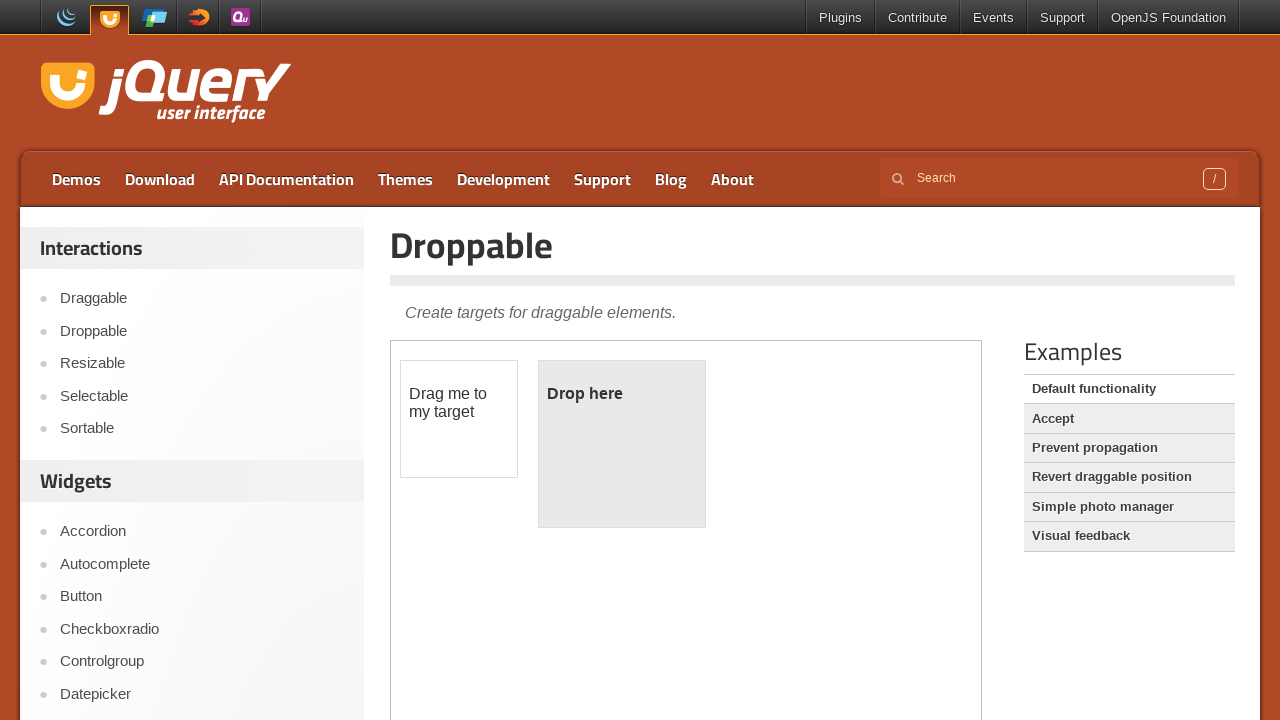

Located draggable and droppable elements
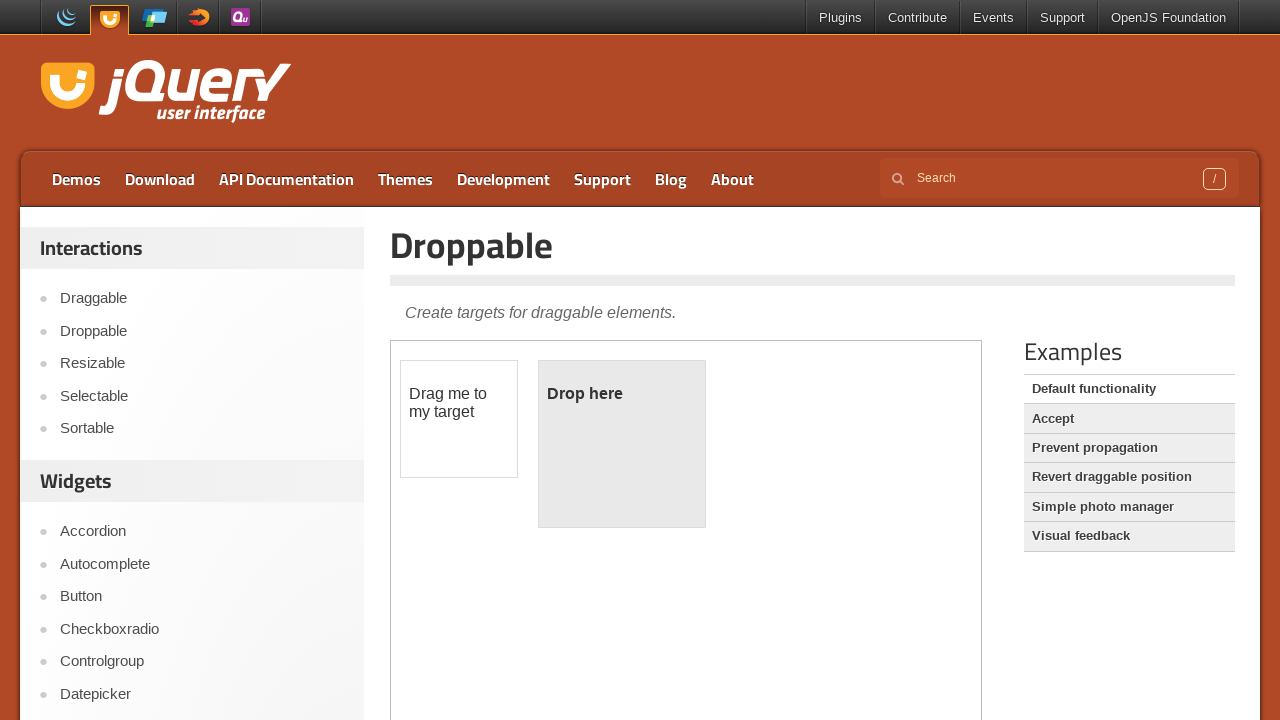

Dragged the draggable element onto the droppable target at (622, 444)
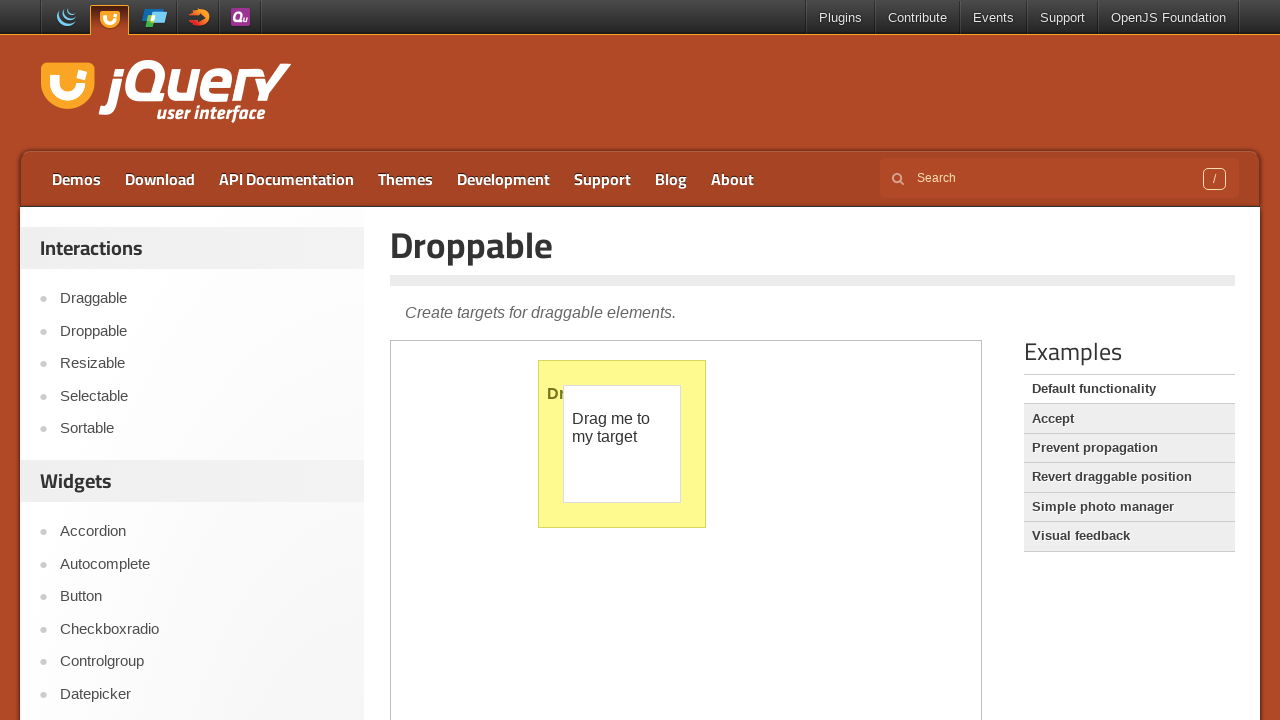

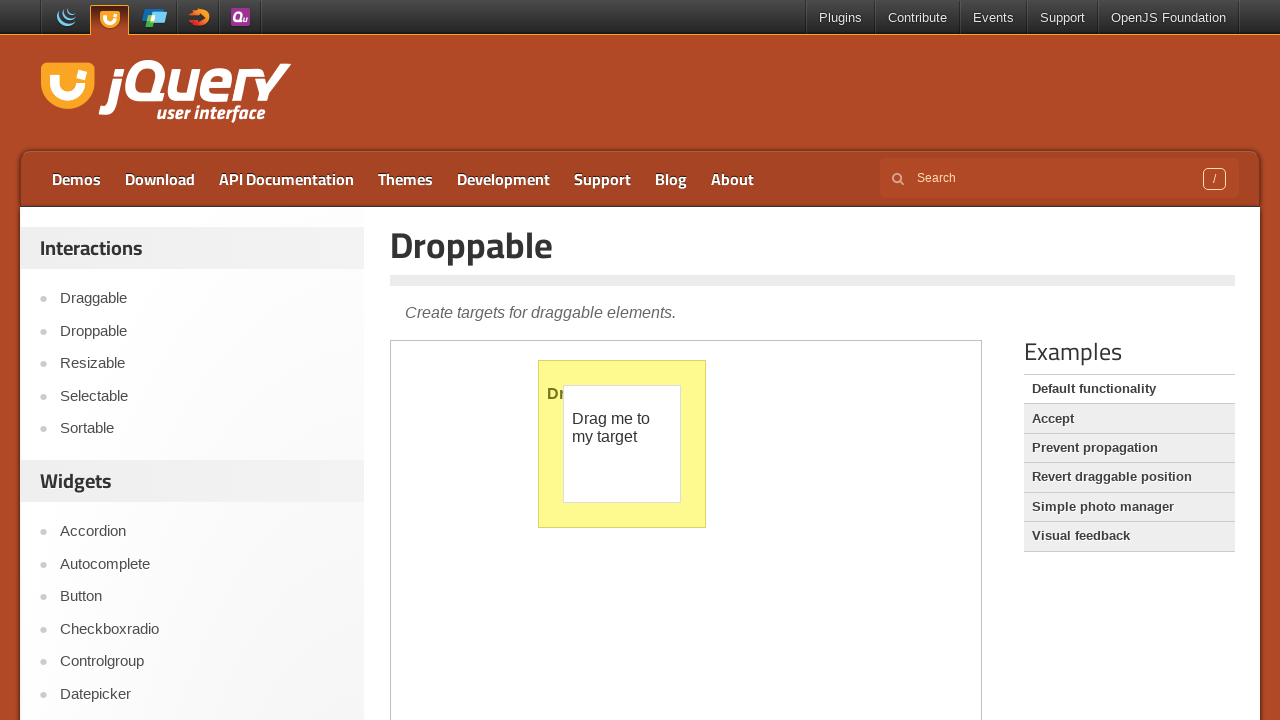